Navigates to a JX3 game macro page and clicks through multiple macro tabs to view different macro configurations and their associated talent/acupoint settings.

Starting URL: https://www.jx3box.com/macro/100

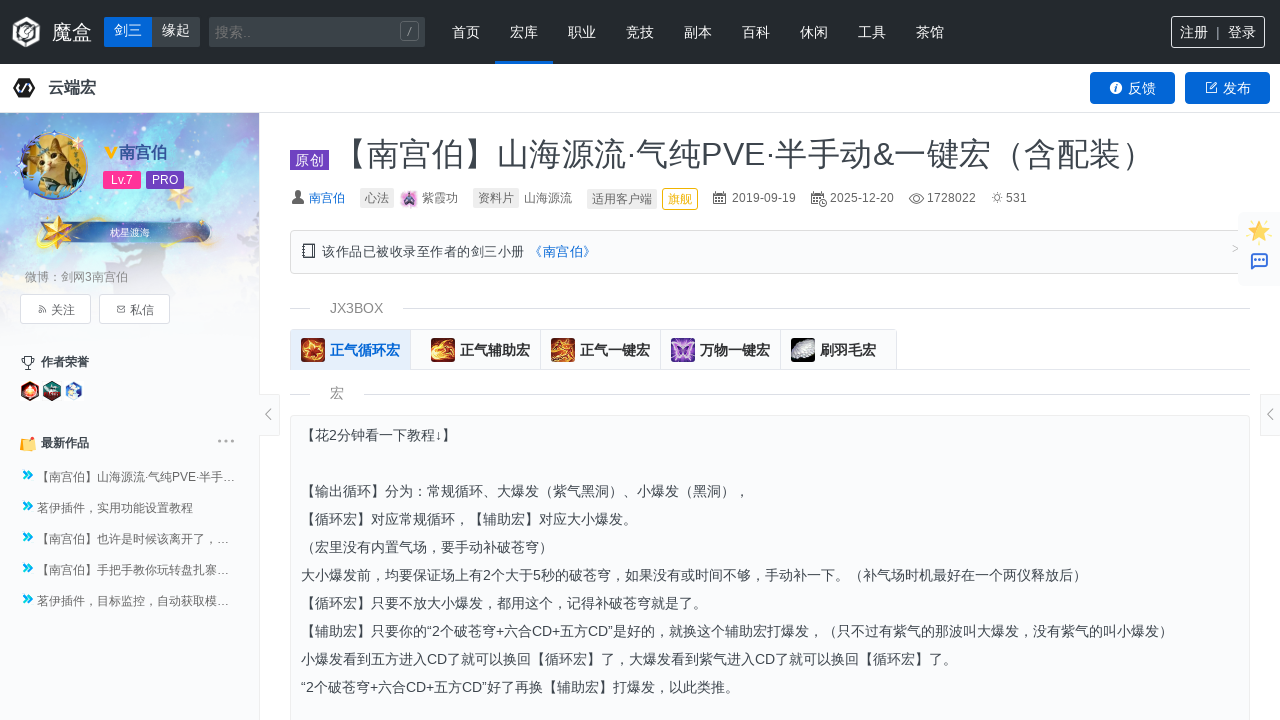

Macro tabs selector loaded
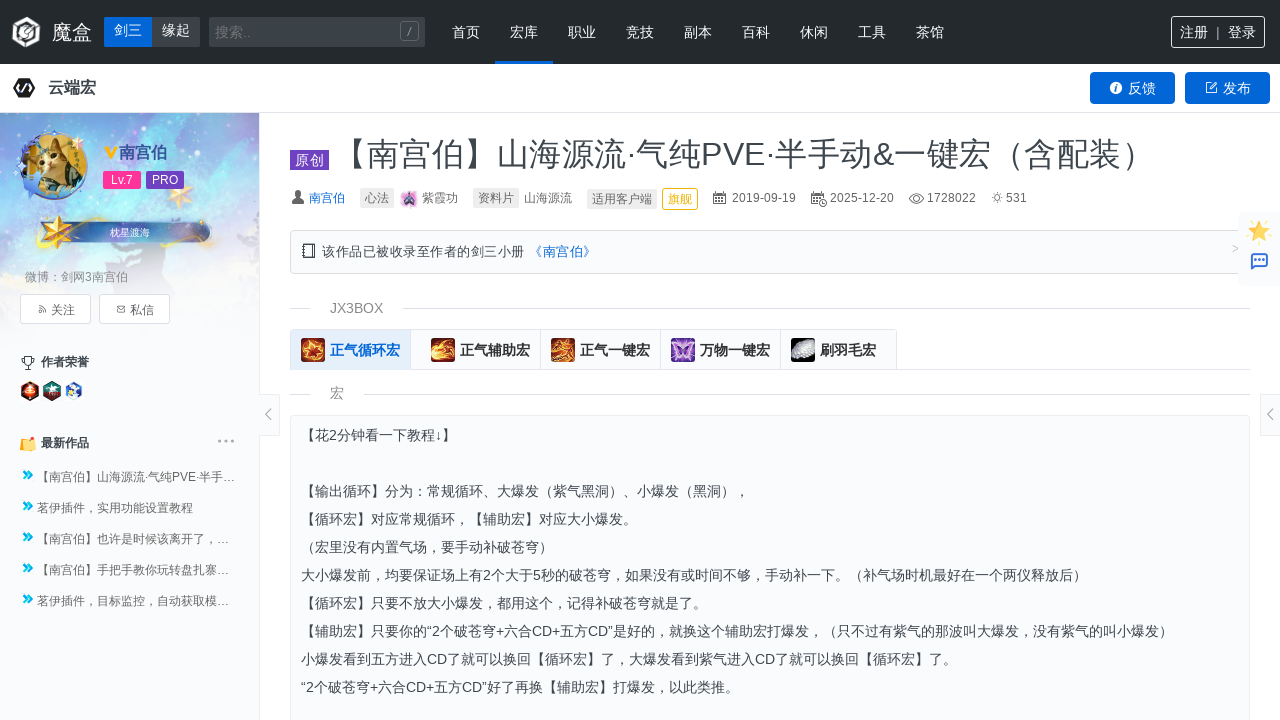

Located all macro name tab elements
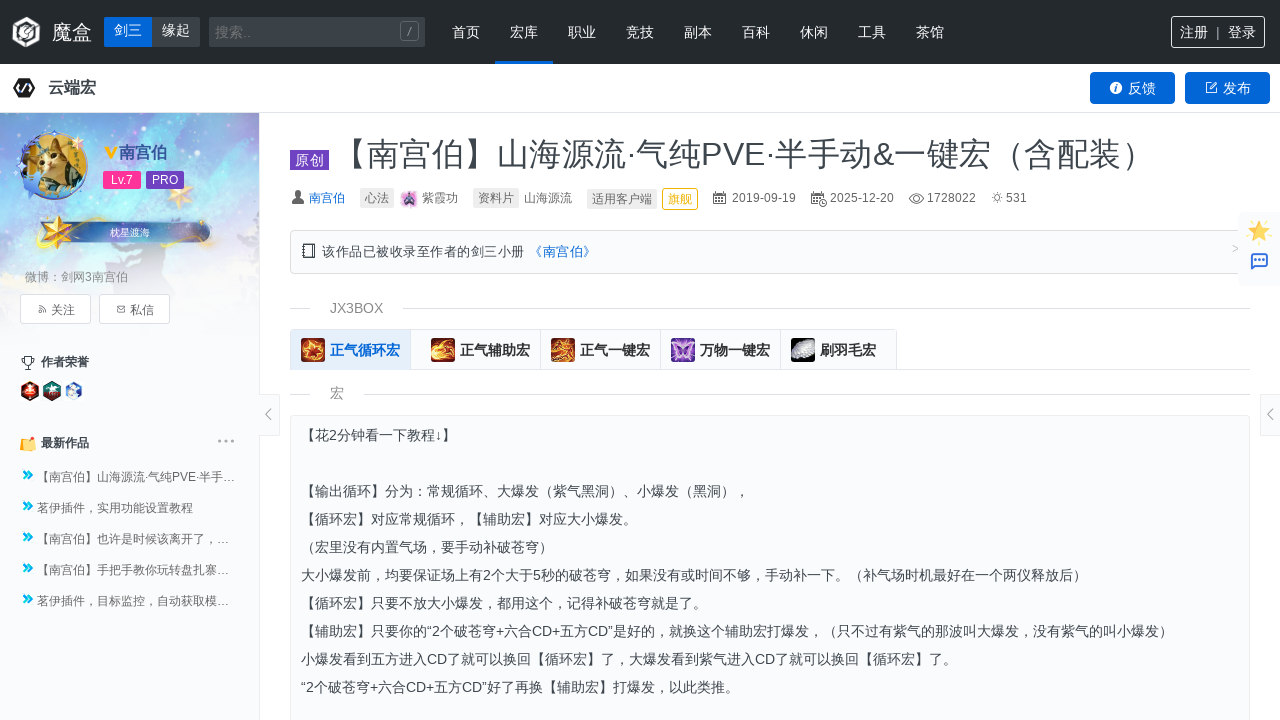

Found 5 macro tabs to navigate through
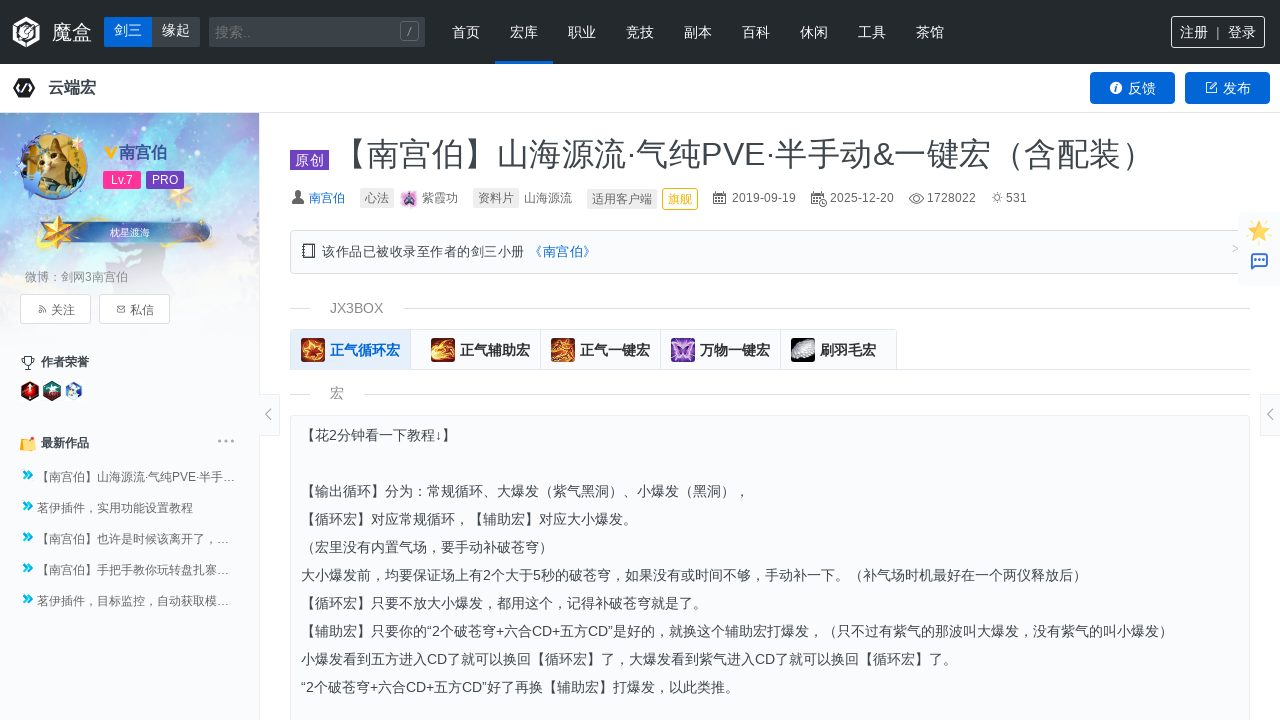

Clicked macro tab 1 of 5 at (350, 350) on xpath=//div[@class='el-tabs el-tabs--card el-tabs--top']//div[@class='el-tabs__n
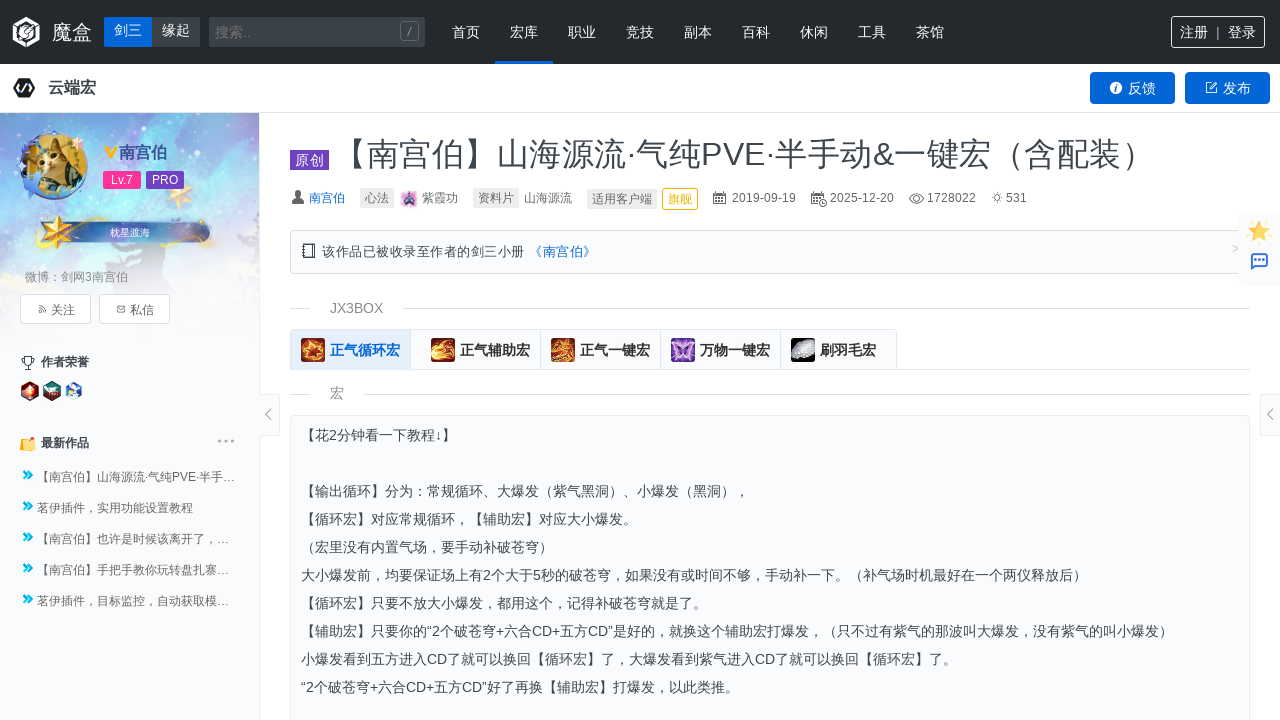

Waited for tab 1 content to load
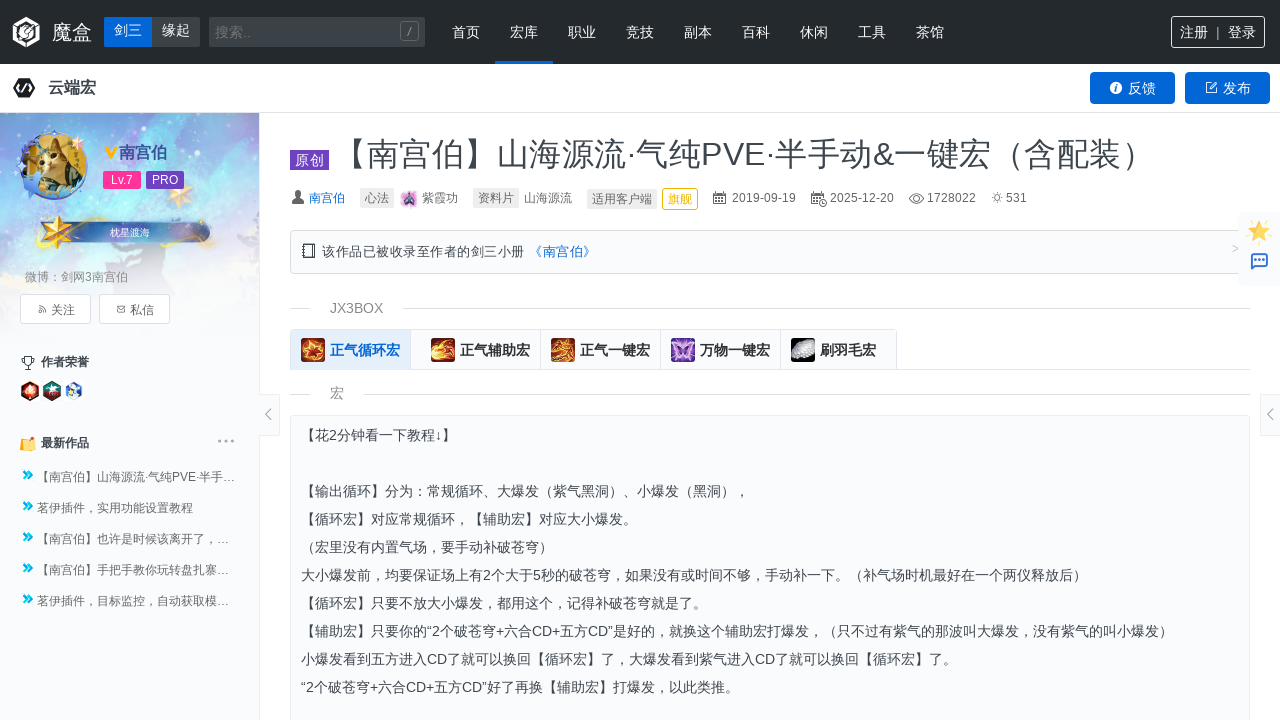

Acupoint list loaded for tab 1
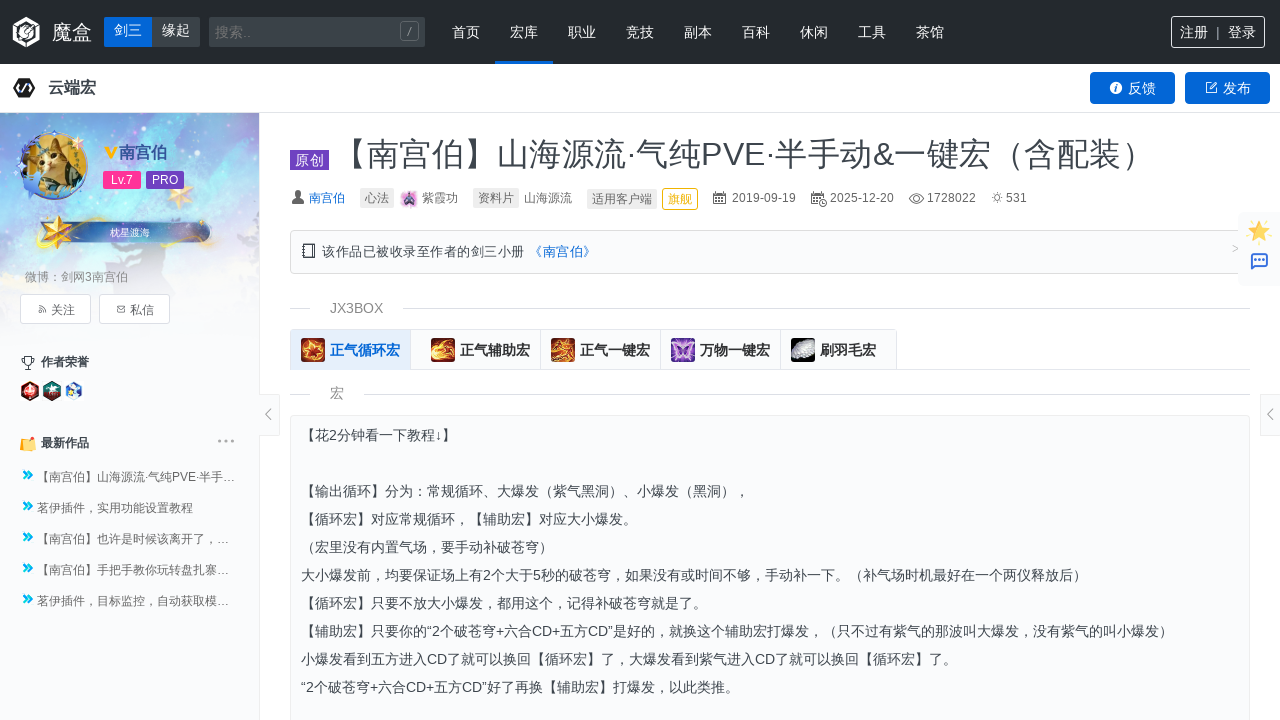

Macro configuration content loaded for tab 1
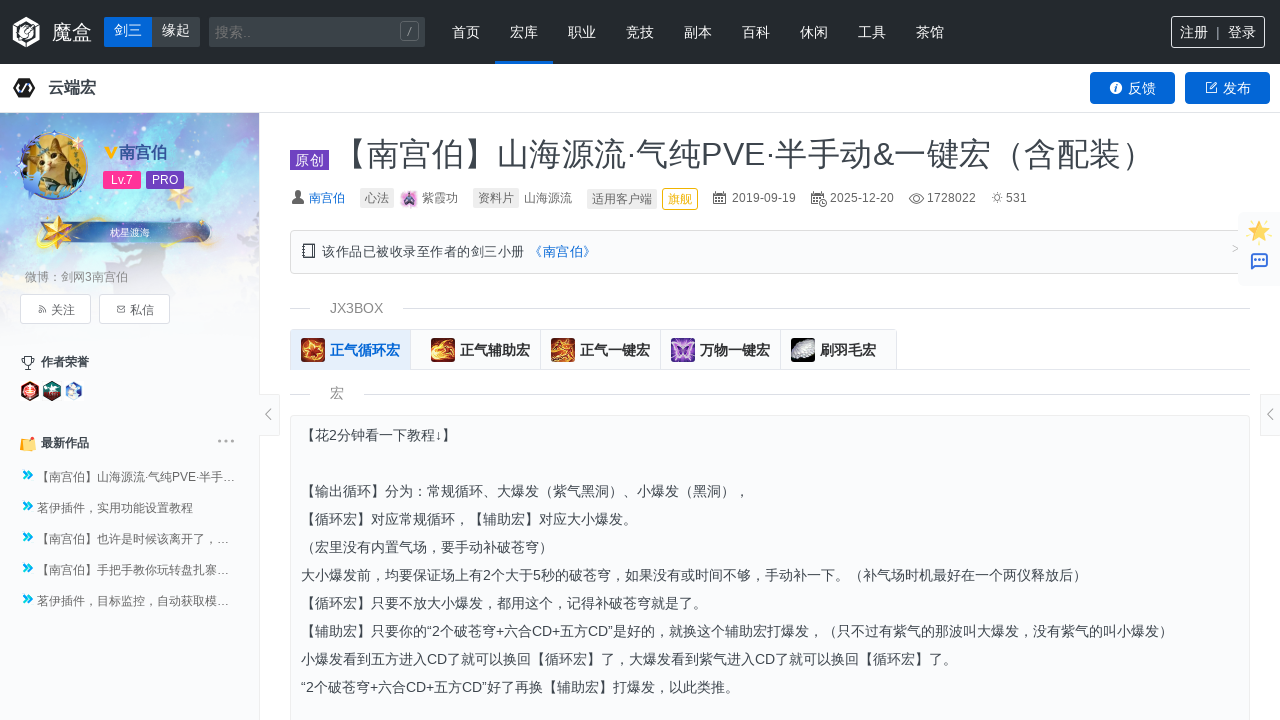

Clicked macro tab 2 of 5 at (475, 350) on xpath=//div[@class='el-tabs el-tabs--card el-tabs--top']//div[@class='el-tabs__n
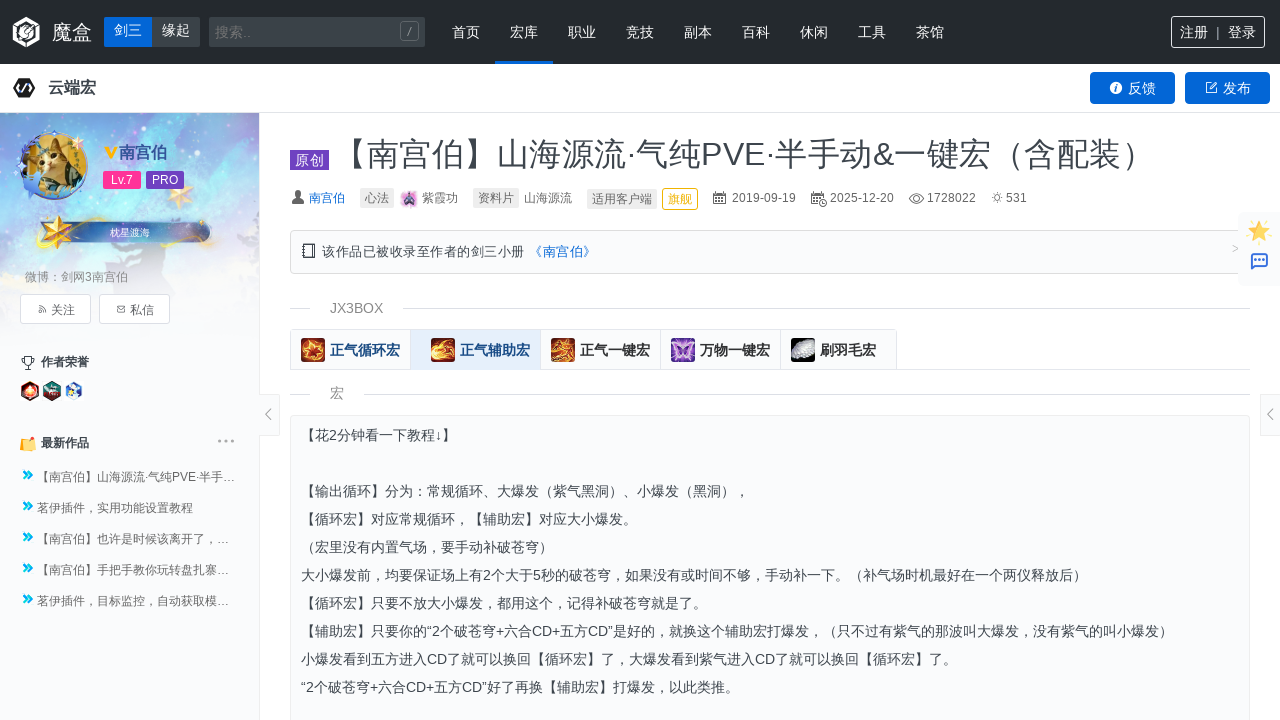

Waited for tab 2 content to load
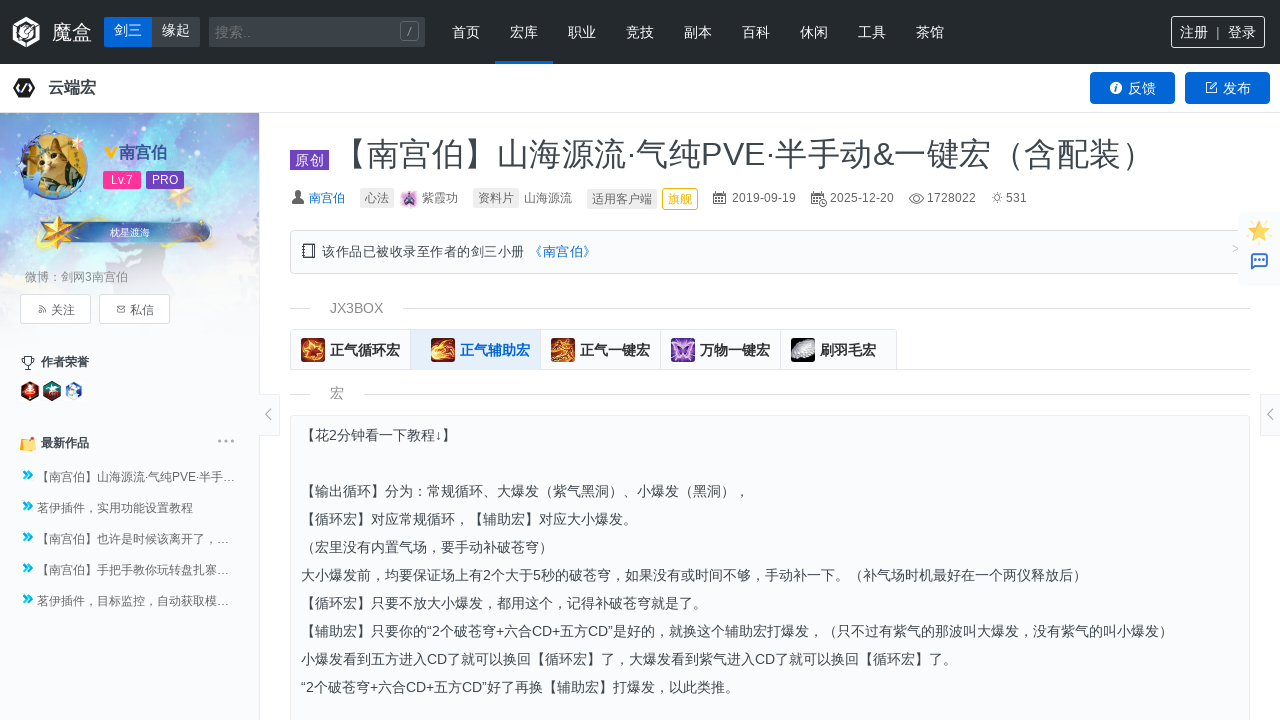

Acupoint list loaded for tab 2
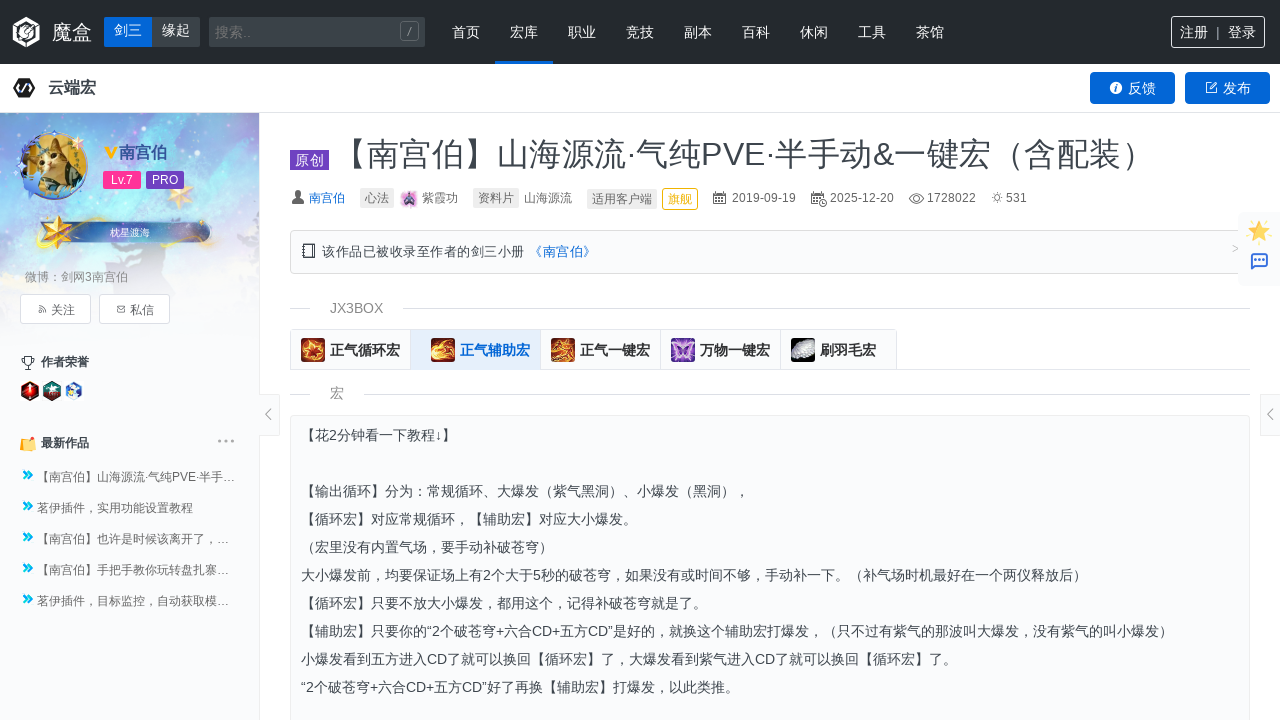

Macro configuration content loaded for tab 2
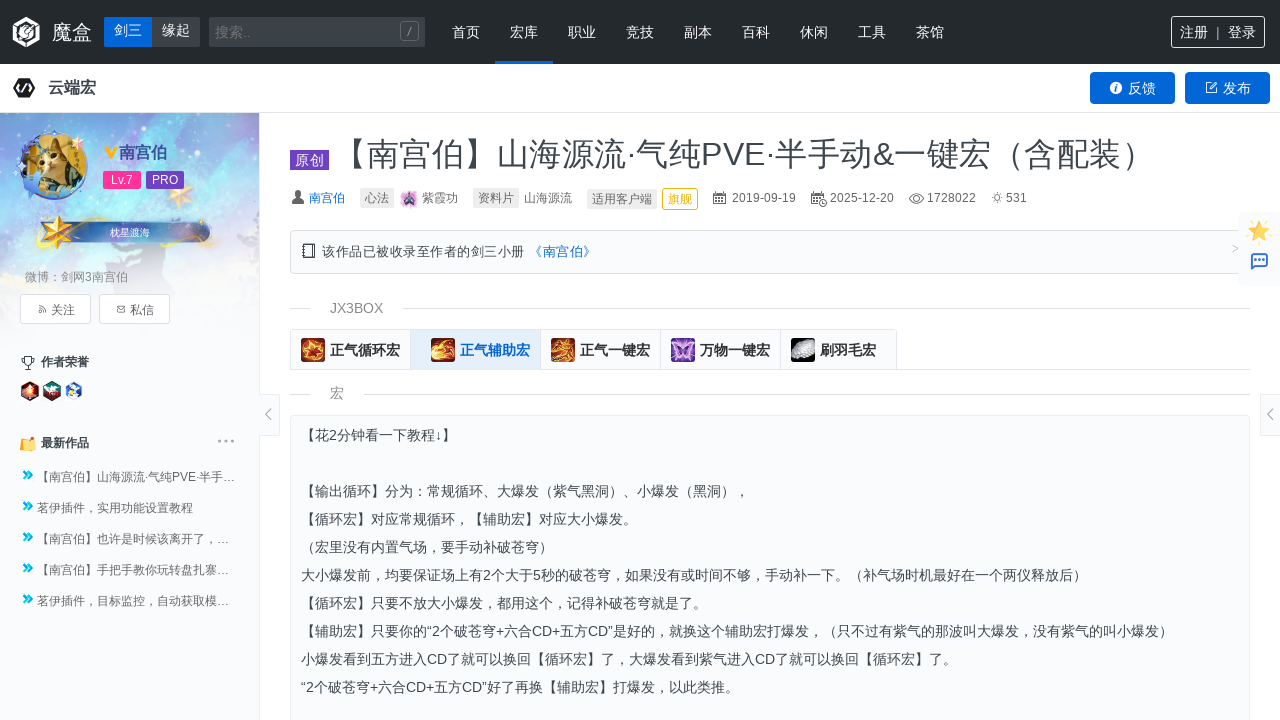

Clicked macro tab 3 of 5 at (600, 350) on xpath=//div[@class='el-tabs el-tabs--card el-tabs--top']//div[@class='el-tabs__n
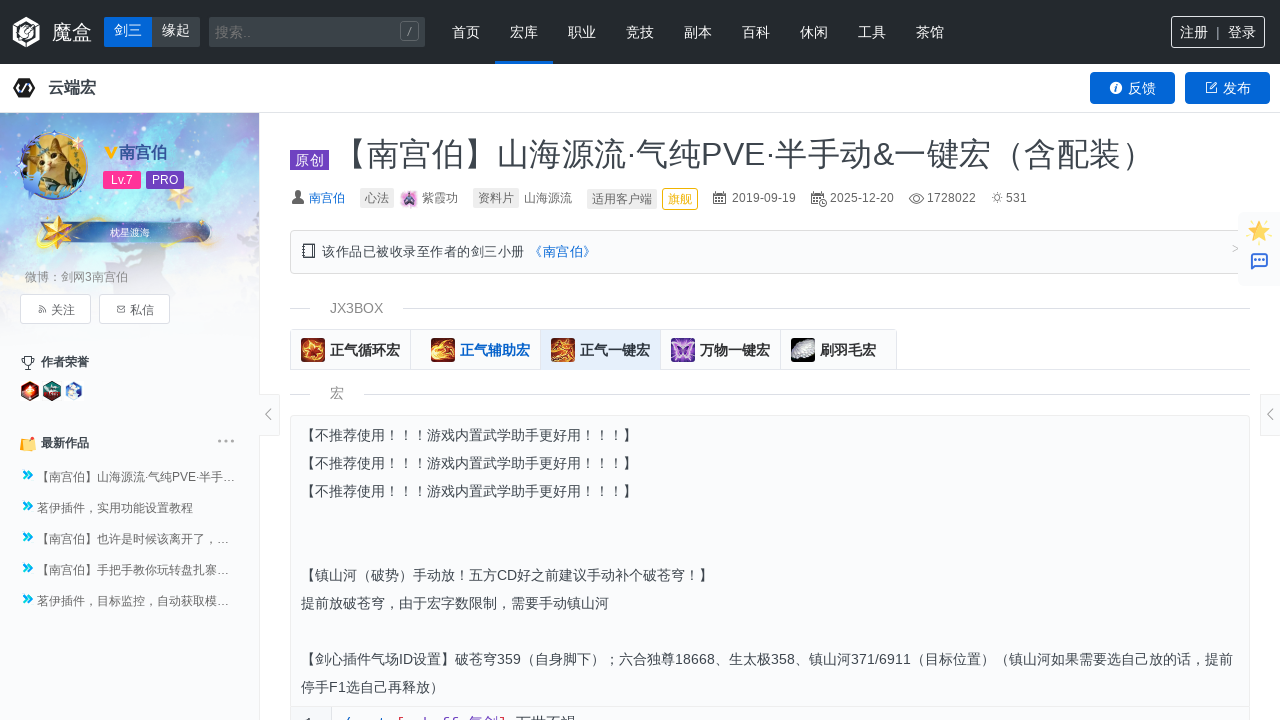

Waited for tab 3 content to load
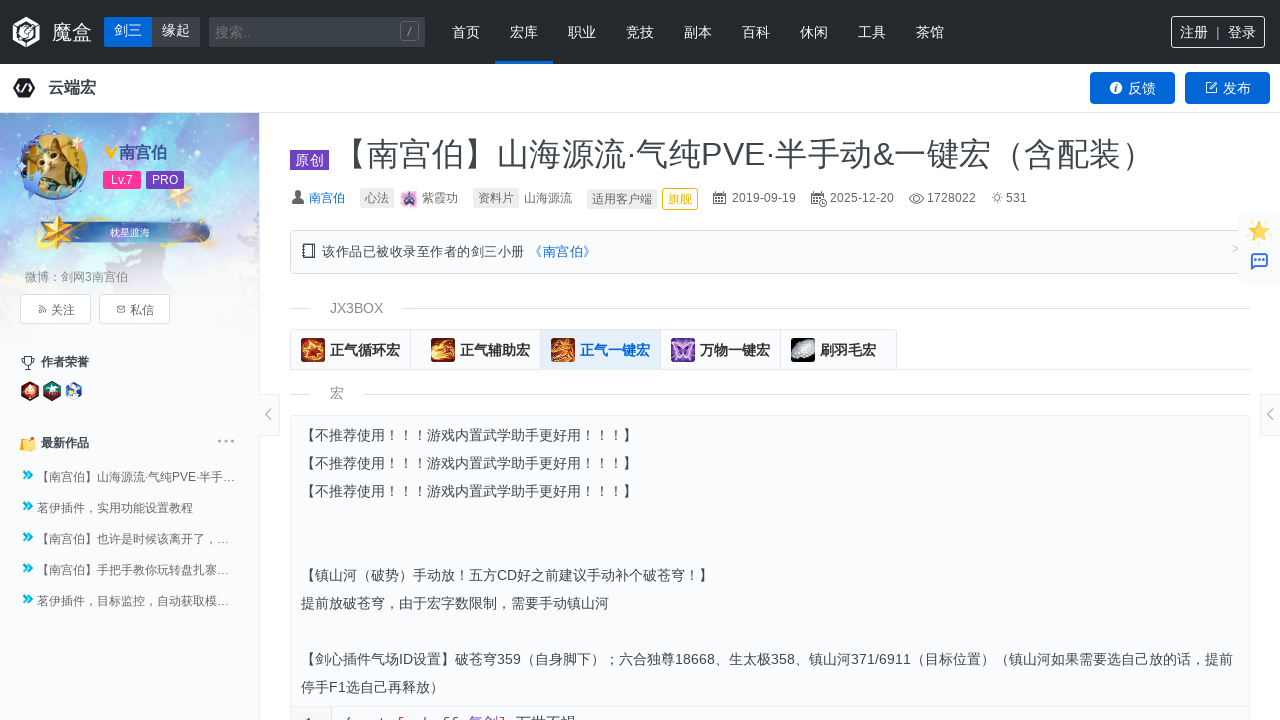

Acupoint list loaded for tab 3
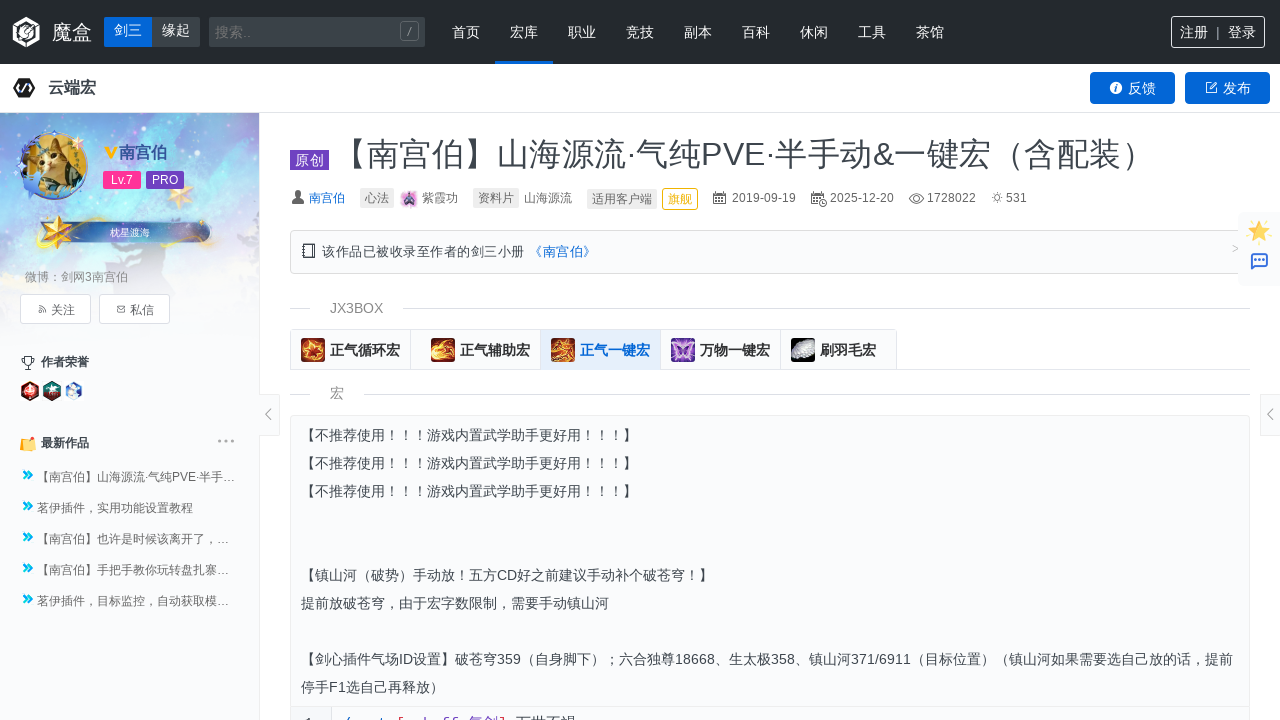

Macro configuration content loaded for tab 3
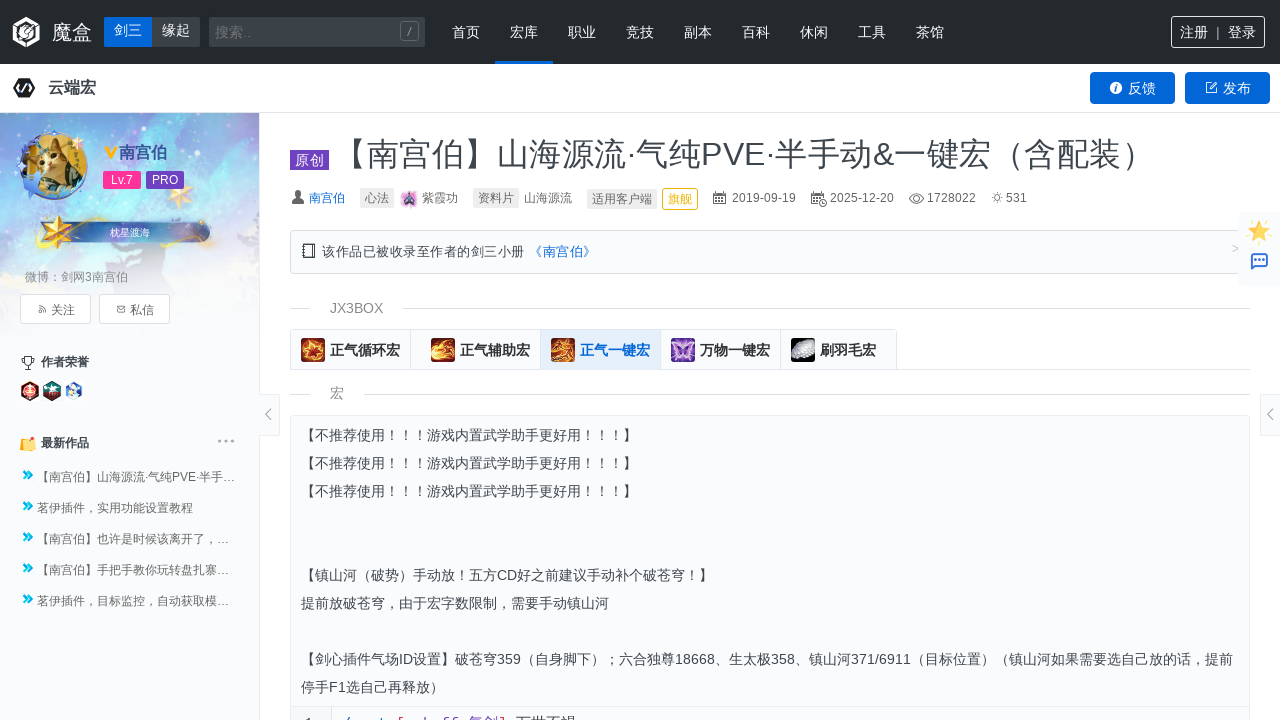

Clicked macro tab 4 of 5 at (720, 350) on xpath=//div[@class='el-tabs el-tabs--card el-tabs--top']//div[@class='el-tabs__n
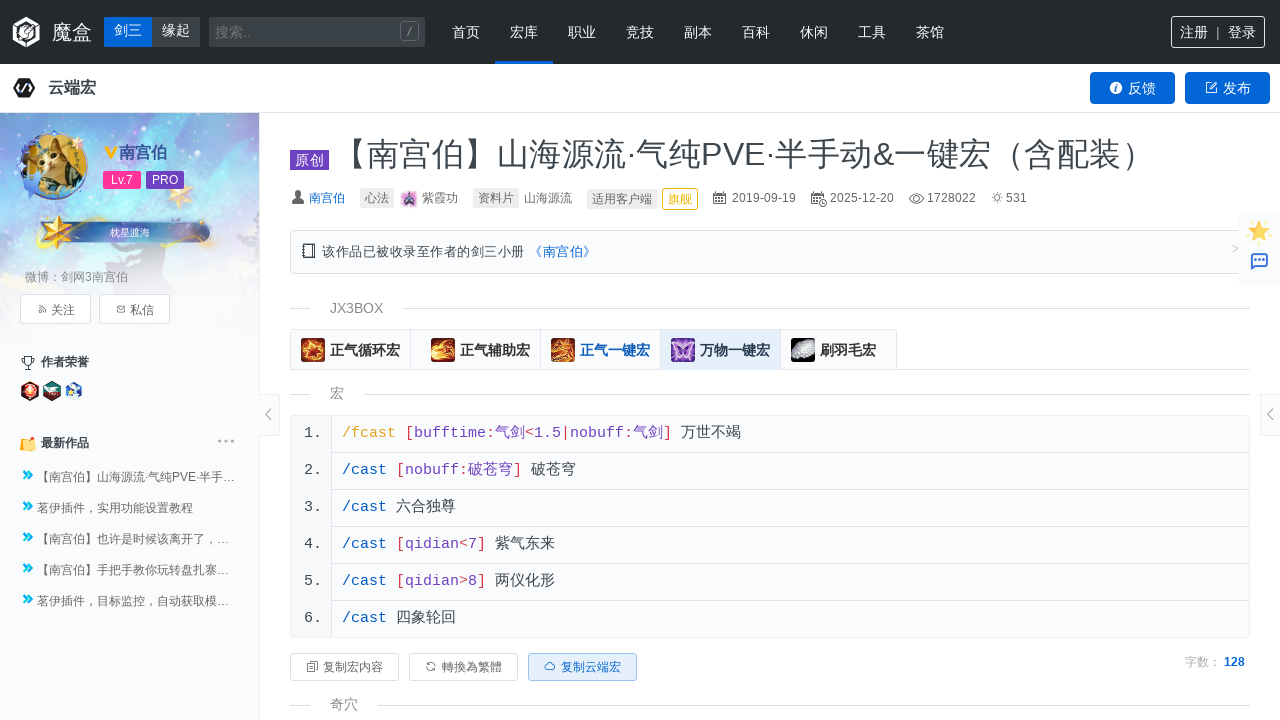

Waited for tab 4 content to load
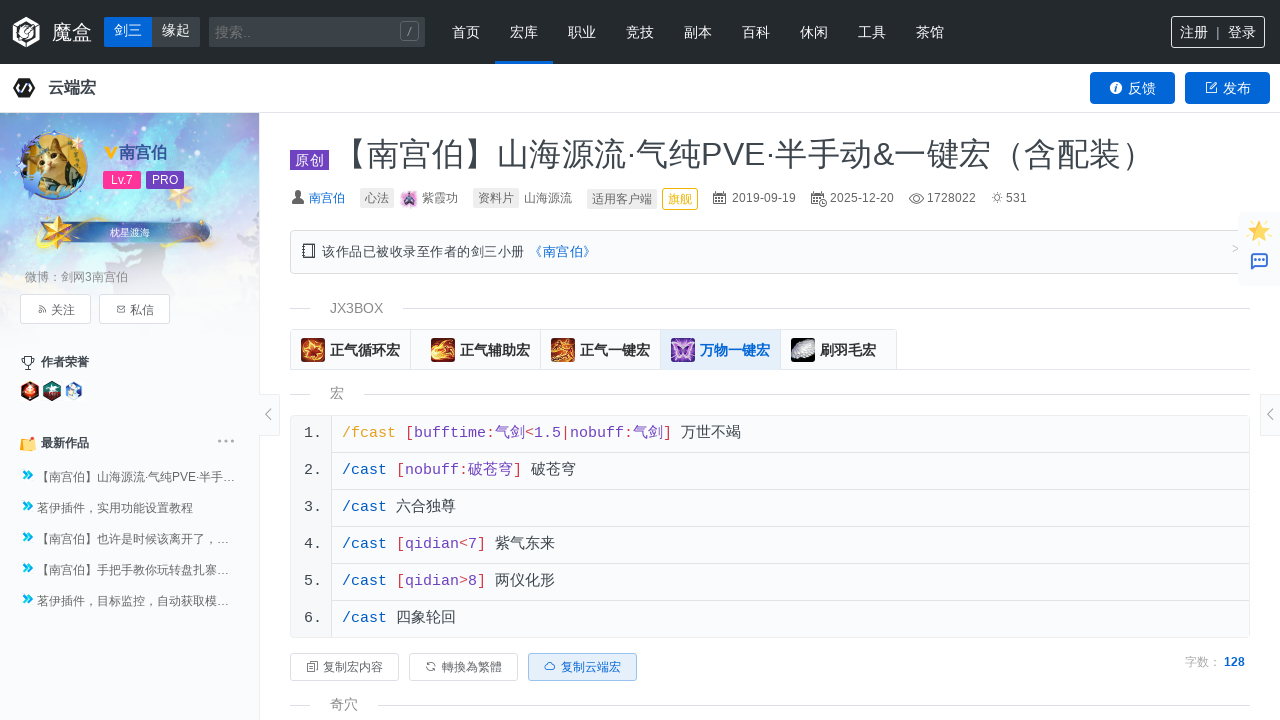

Acupoint list loaded for tab 4
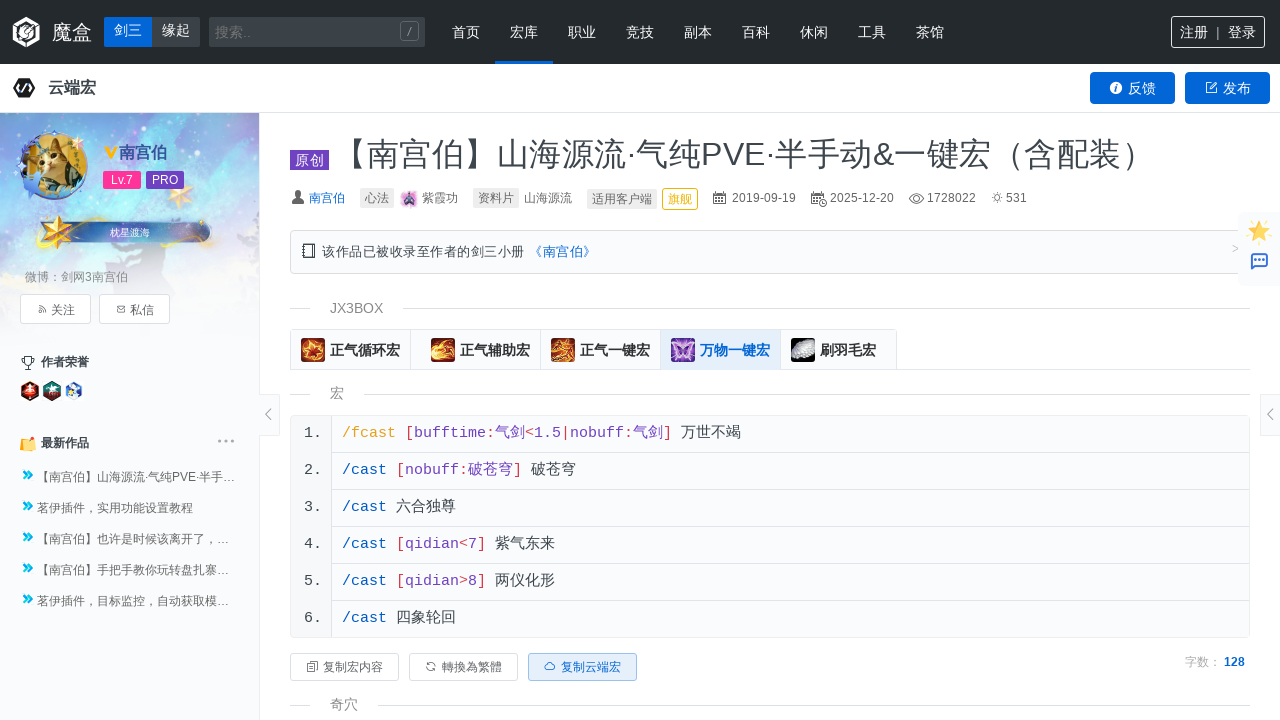

Macro configuration content loaded for tab 4
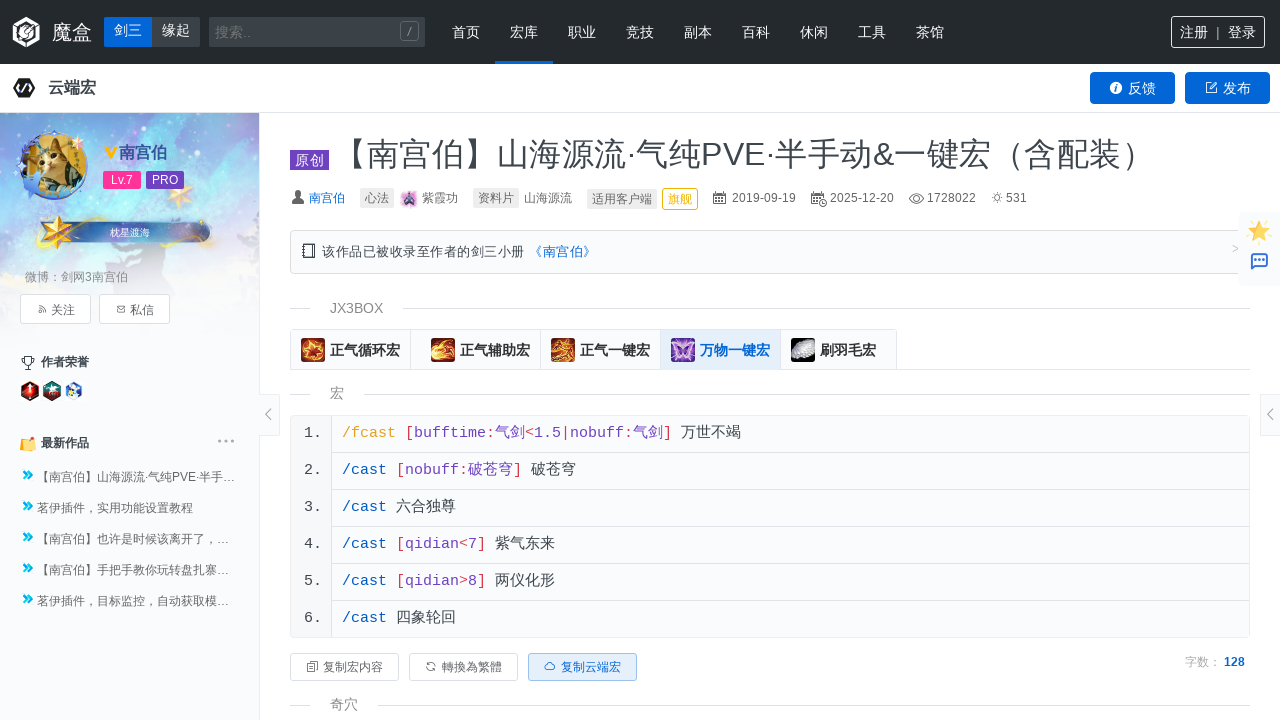

Clicked macro tab 5 of 5 at (838, 350) on xpath=//div[@class='el-tabs el-tabs--card el-tabs--top']//div[@class='el-tabs__n
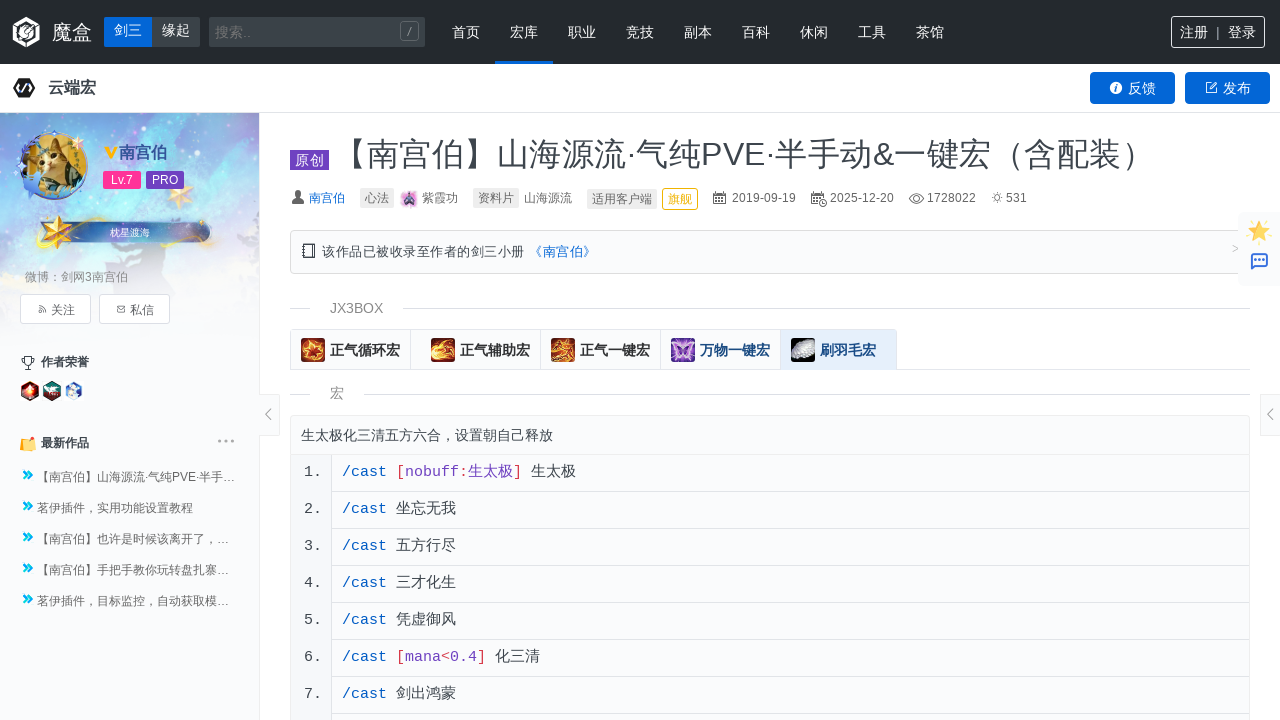

Waited for tab 5 content to load
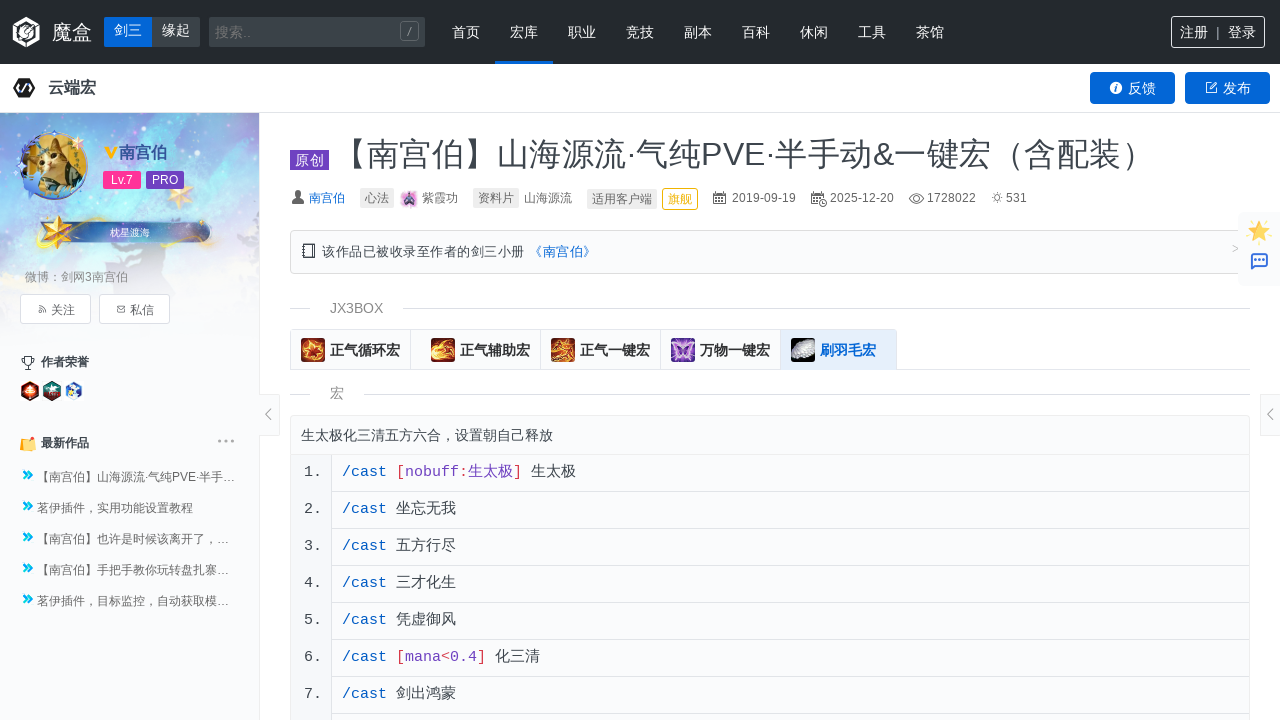

Acupoint list loaded for tab 5
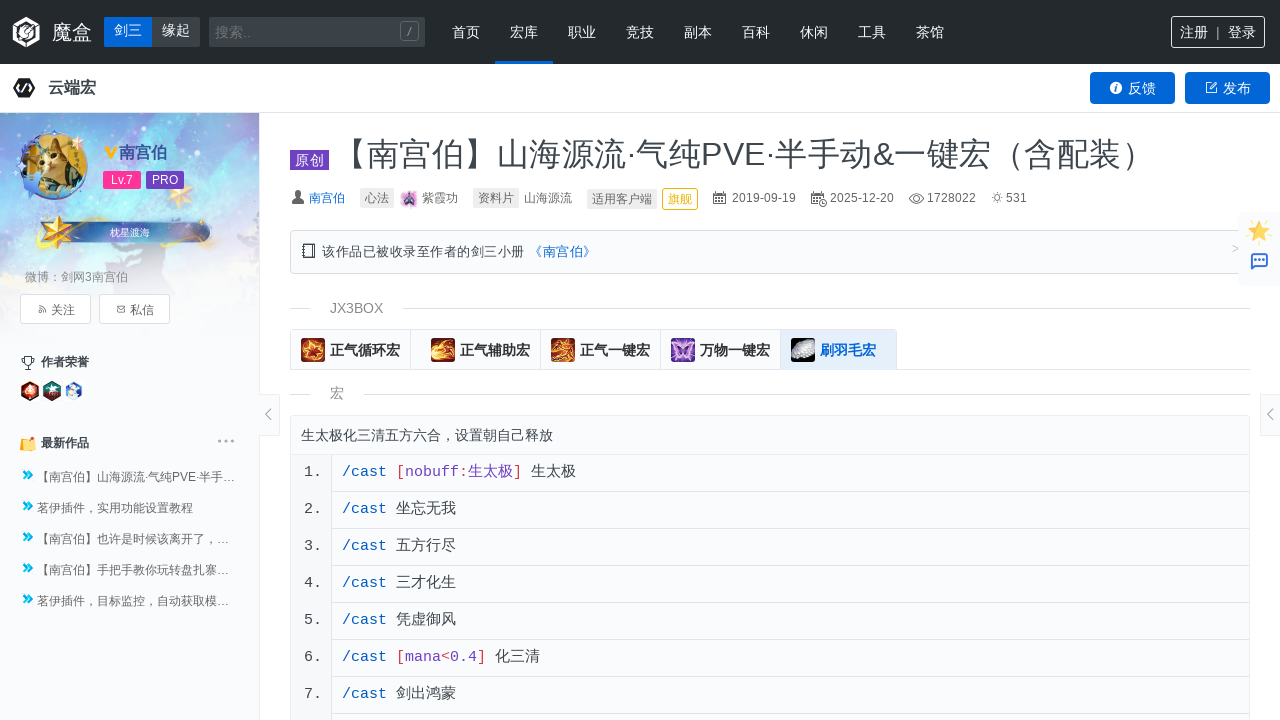

Macro configuration content loaded for tab 5
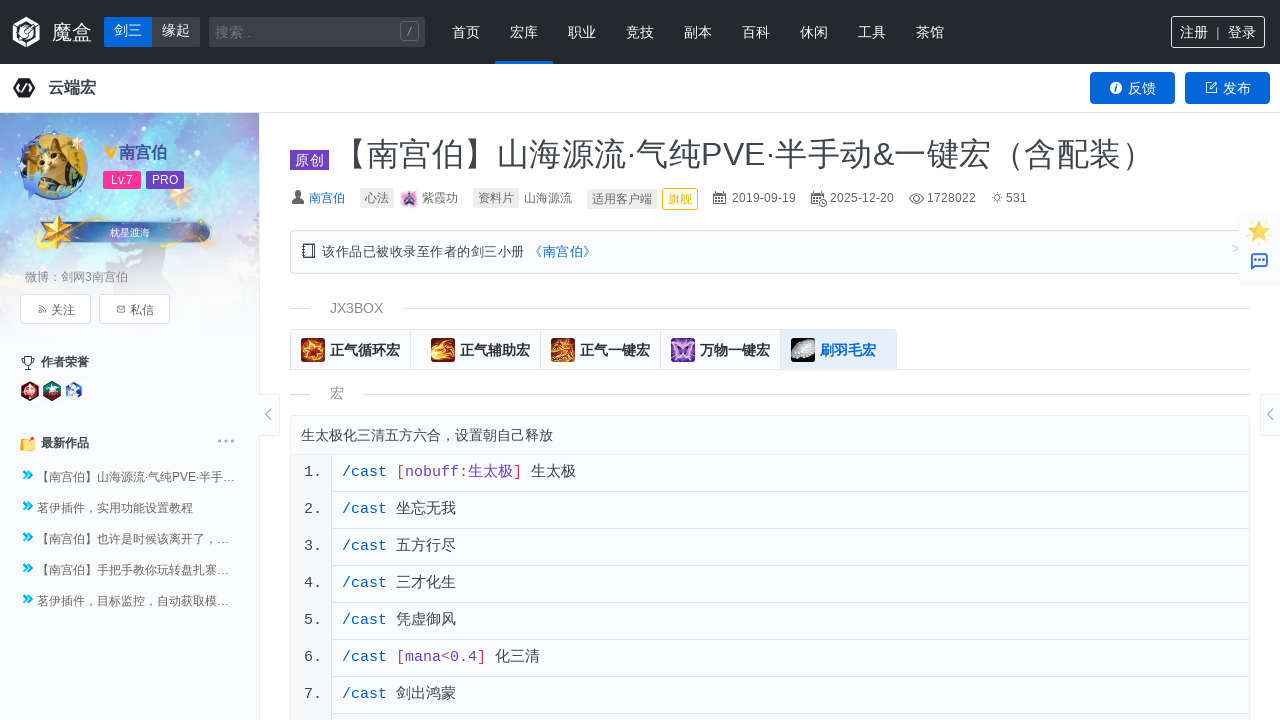

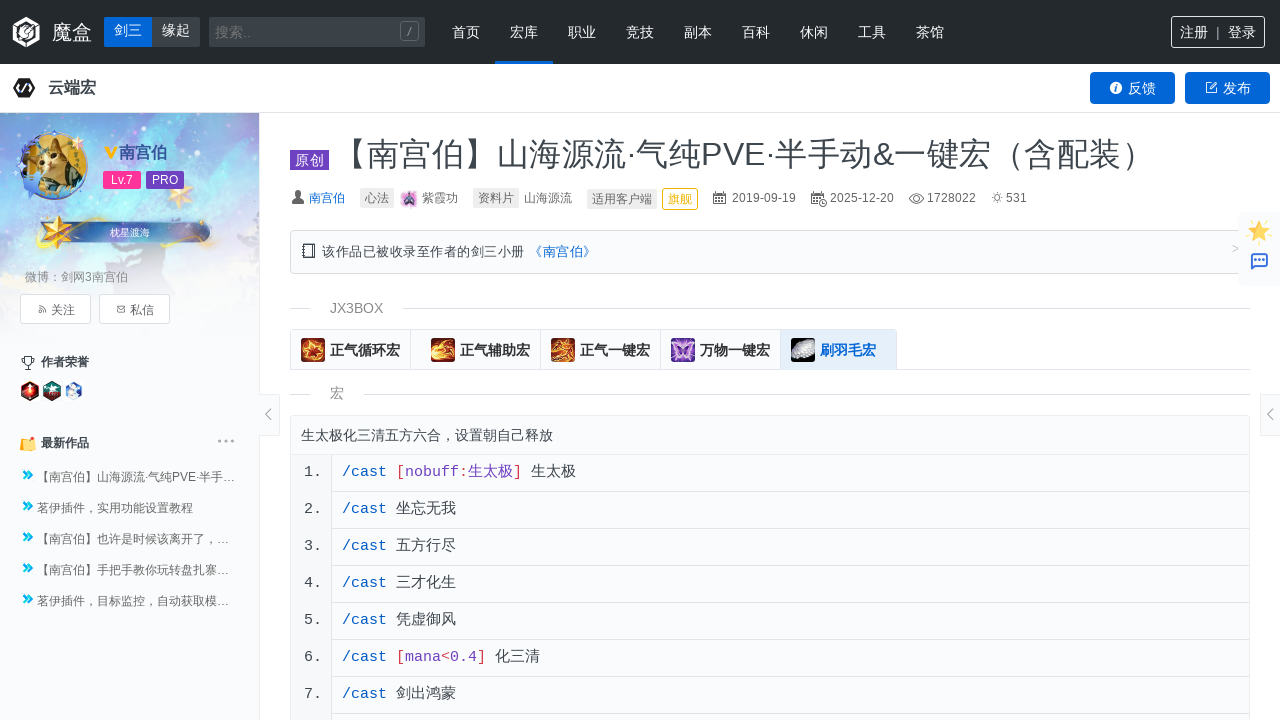